Navigates to the Heroku test app and clicks on the A/B Testing link to verify the page loads

Starting URL: https://the-internet.herokuapp.com/

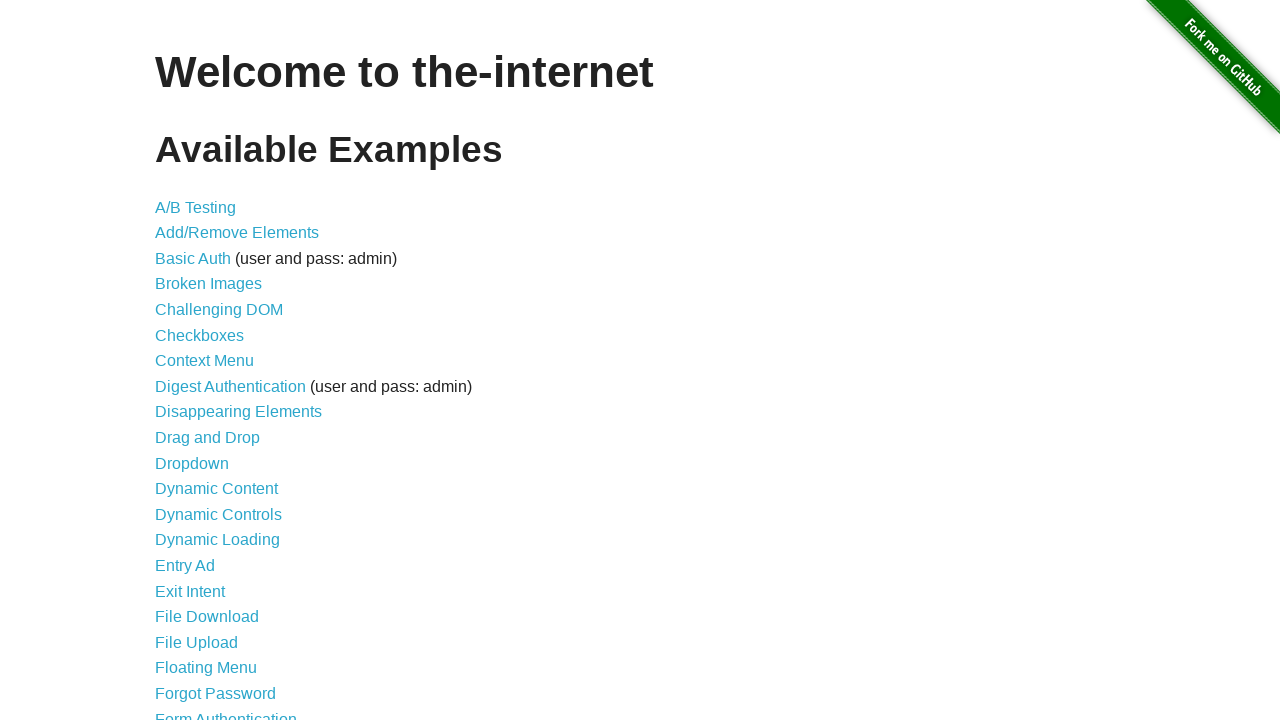

Navigated to the Heroku test app home page
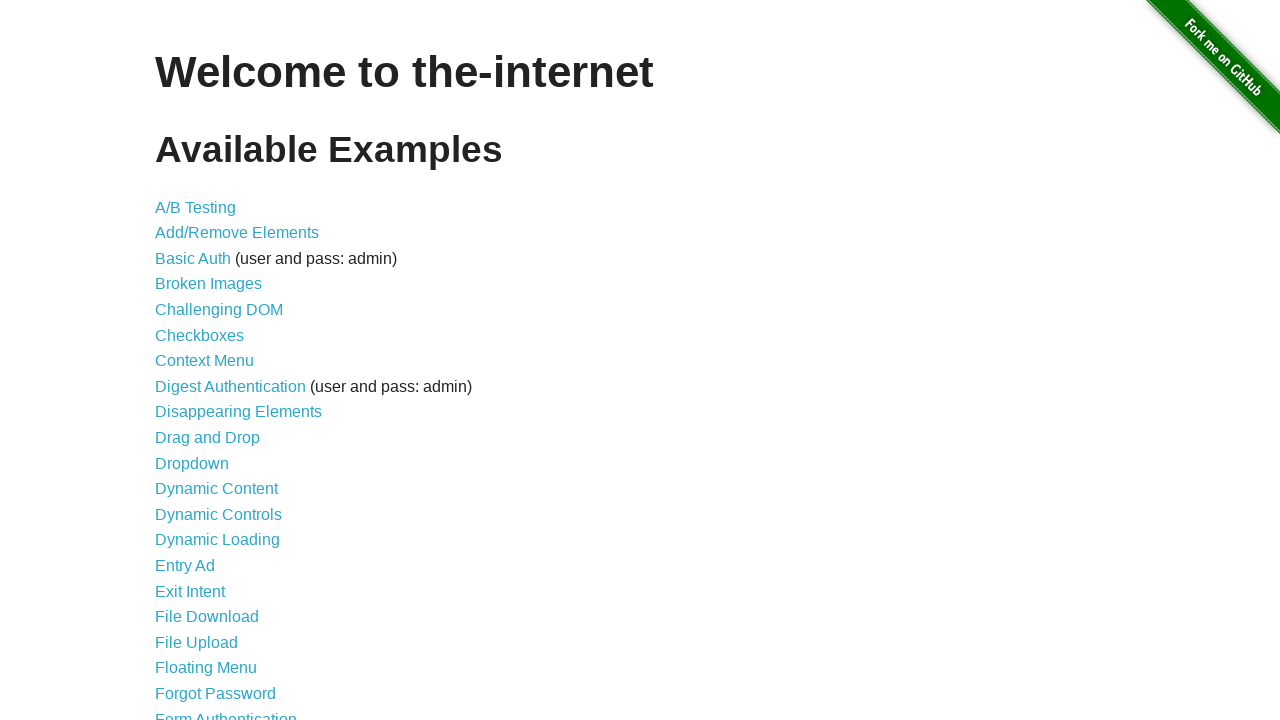

Clicked on the A/B Testing link at (196, 207) on xpath=//a[text()="A/B Testing"]
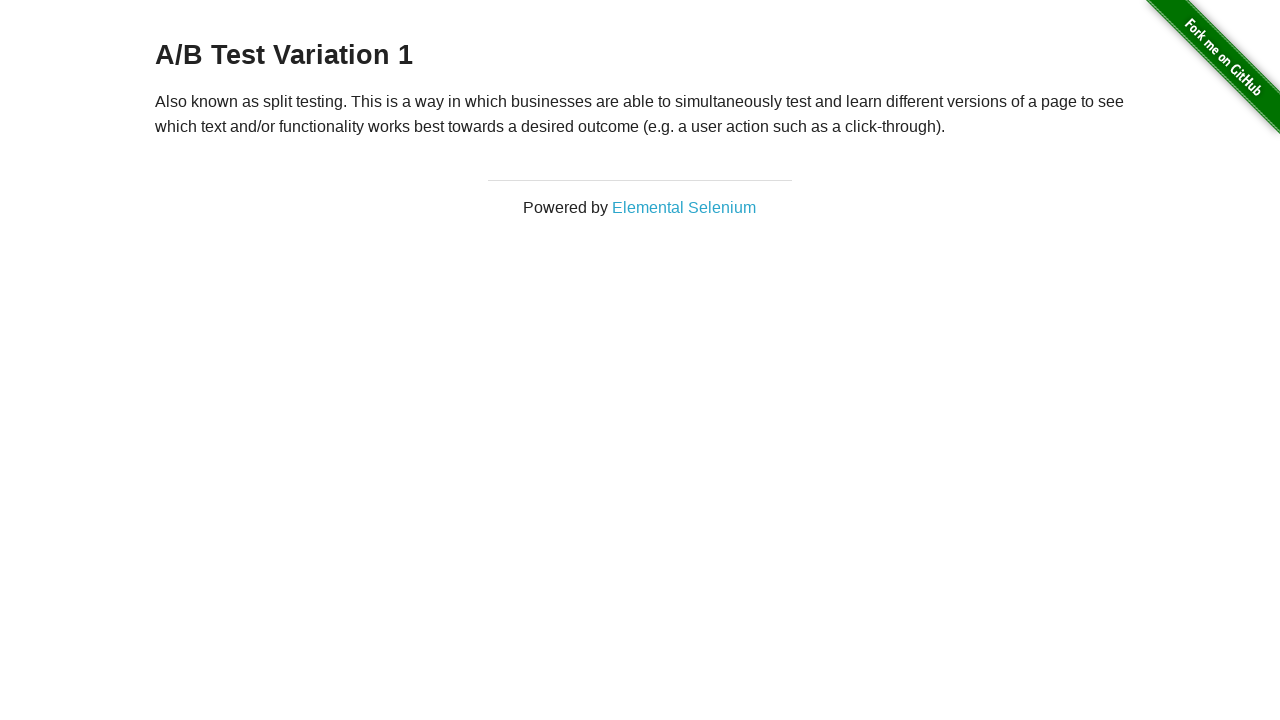

A/B Test page loaded successfully and heading is visible
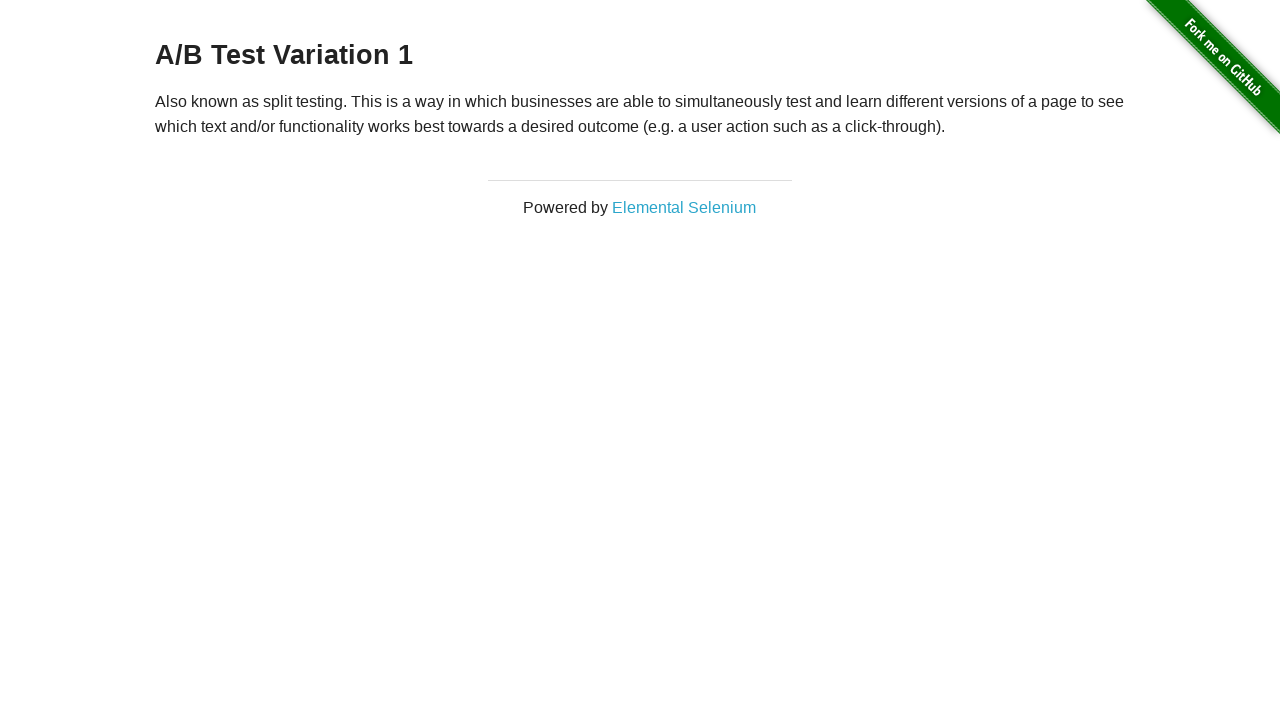

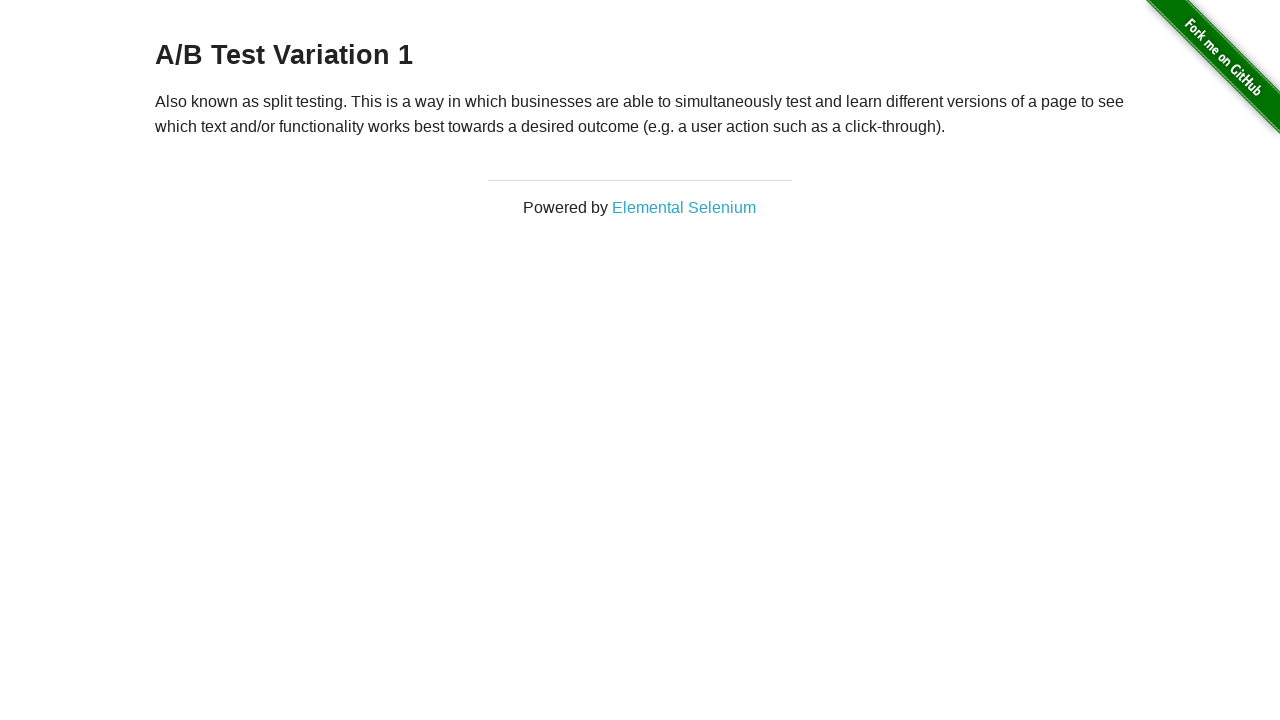